Tests drag and drop functionality on jQuery UI demo page by dragging an element and dropping it onto a target area

Starting URL: https://jqueryui.com/droppable/

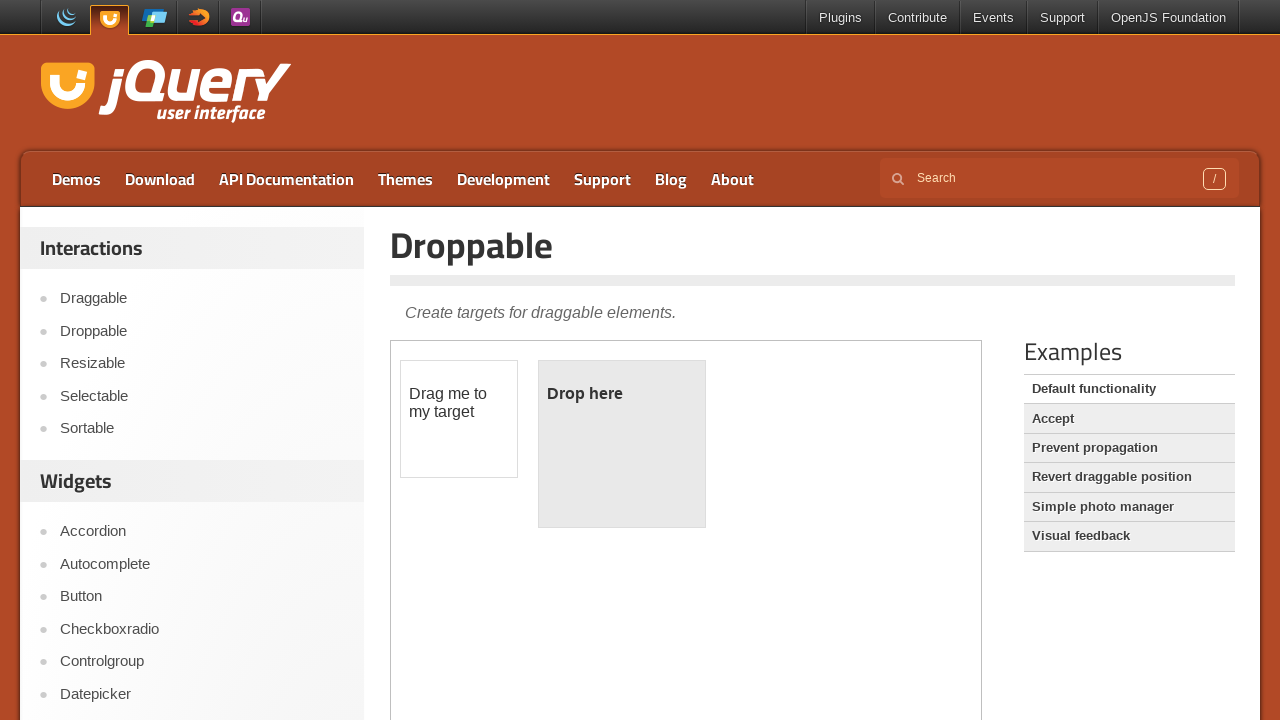

Located demo iframe for jQuery UI droppable test
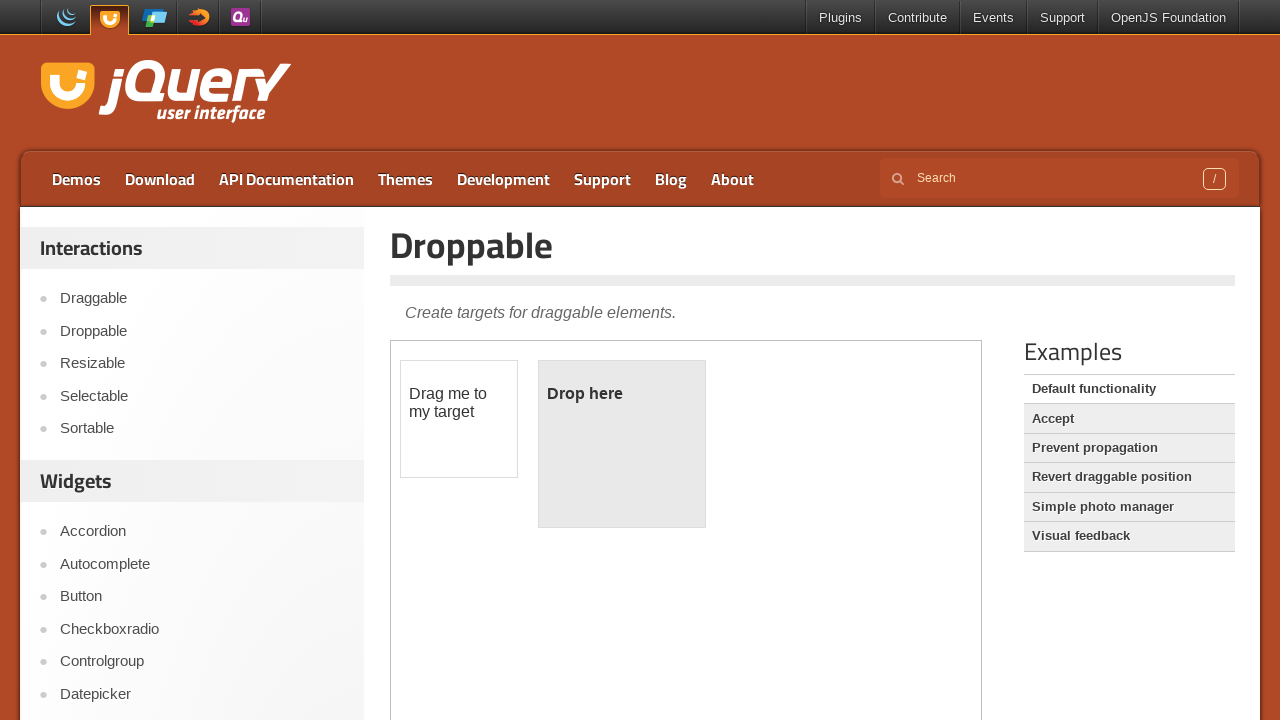

Located draggable element within iframe
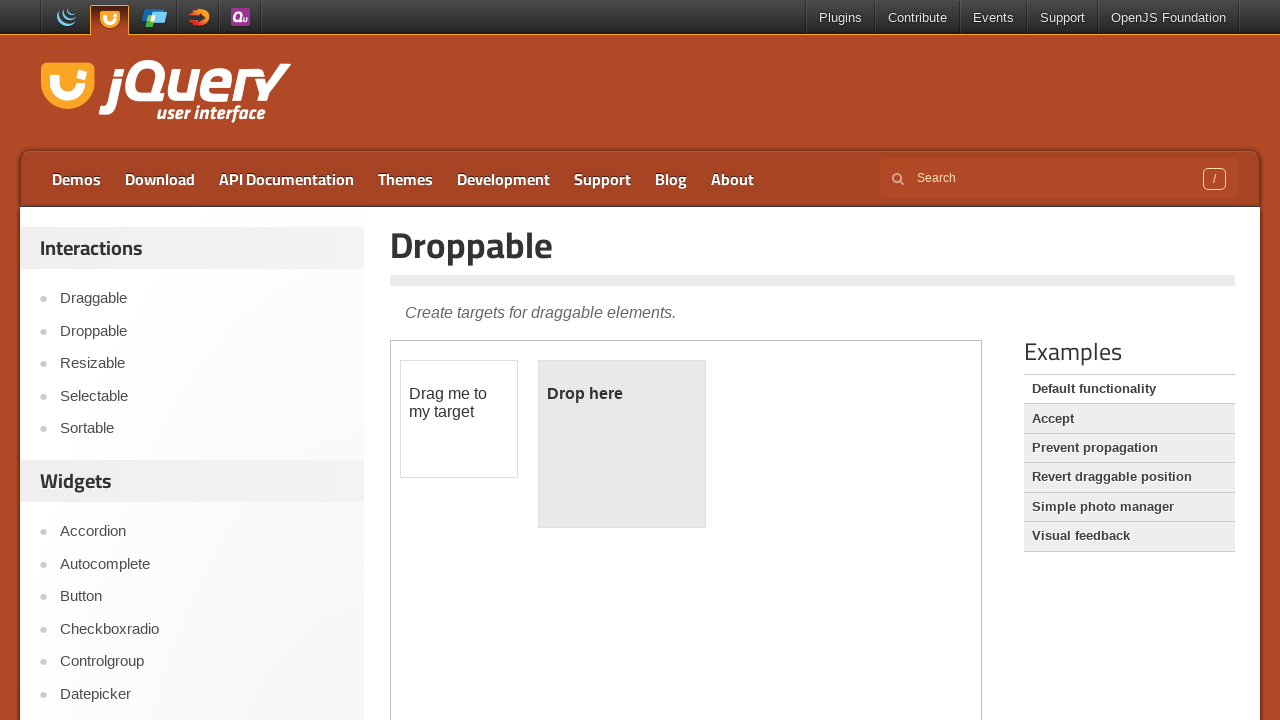

Located droppable target element within iframe
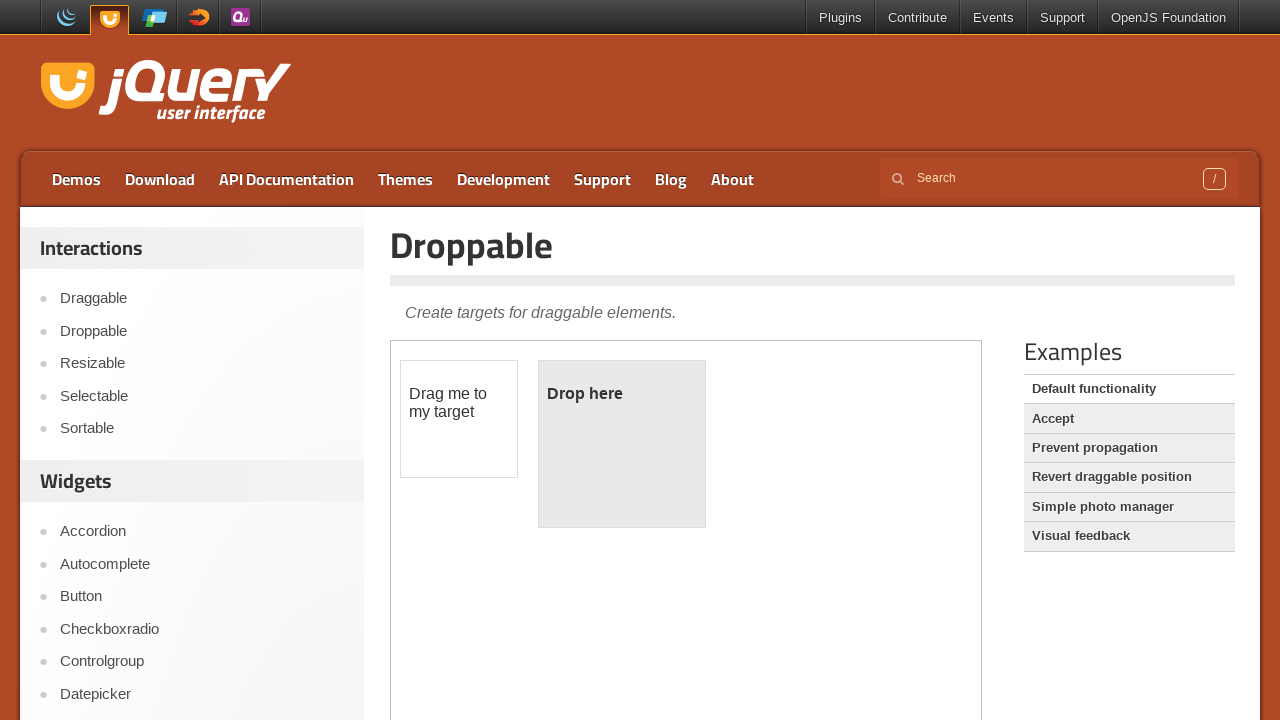

Dragged element and dropped it onto target area at (622, 444)
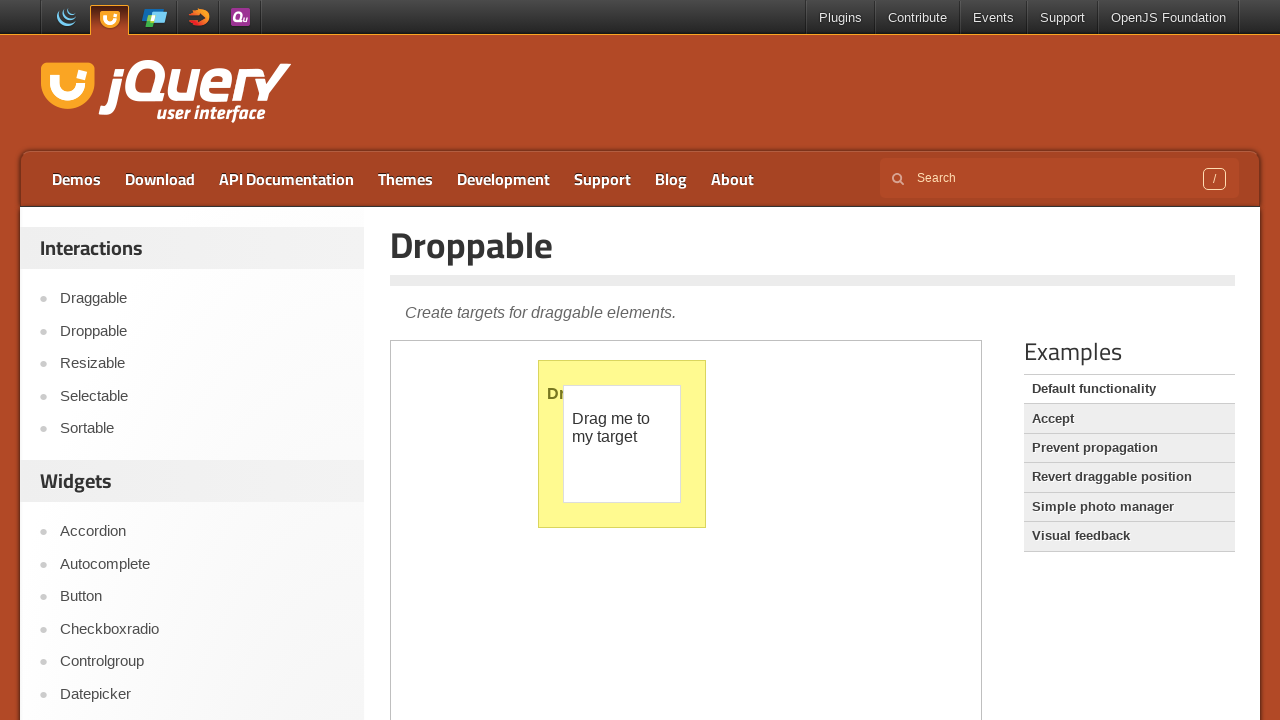

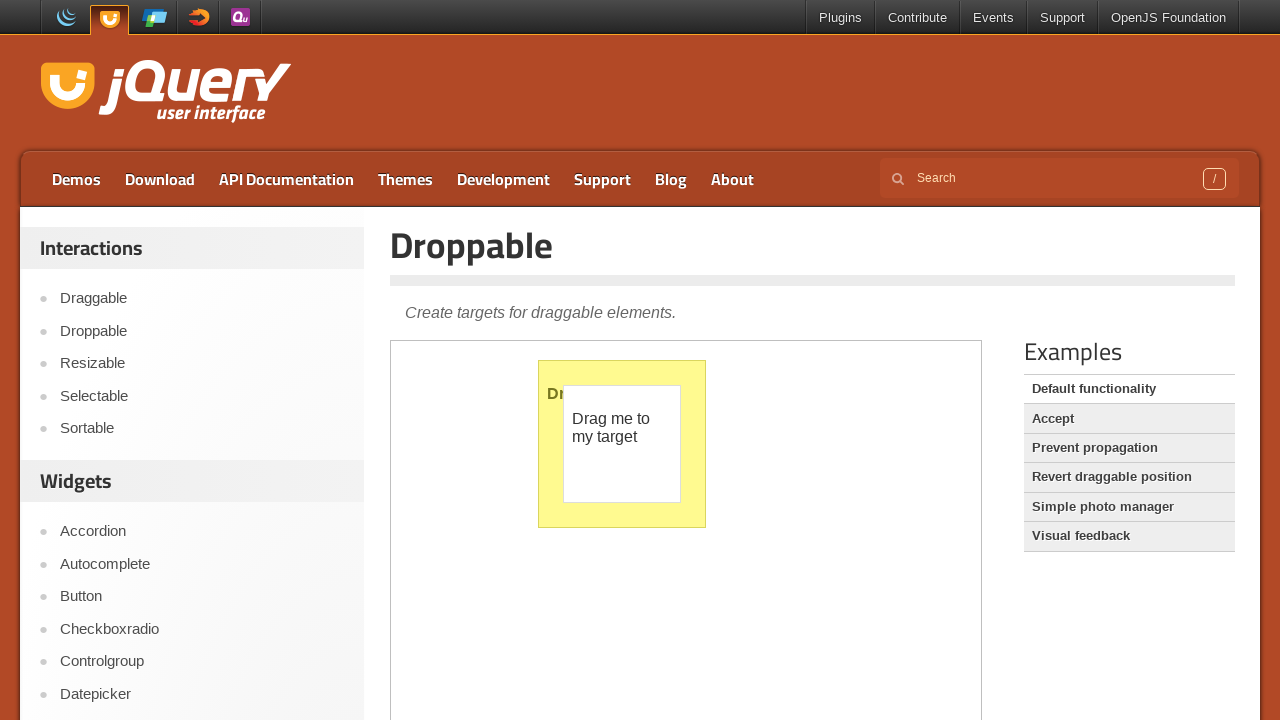